Tests the DemoQA text box form by filling in full name and email fields, submitting the form, and verifying the output displays the entered values correctly.

Starting URL: https://demoqa.com/text-box

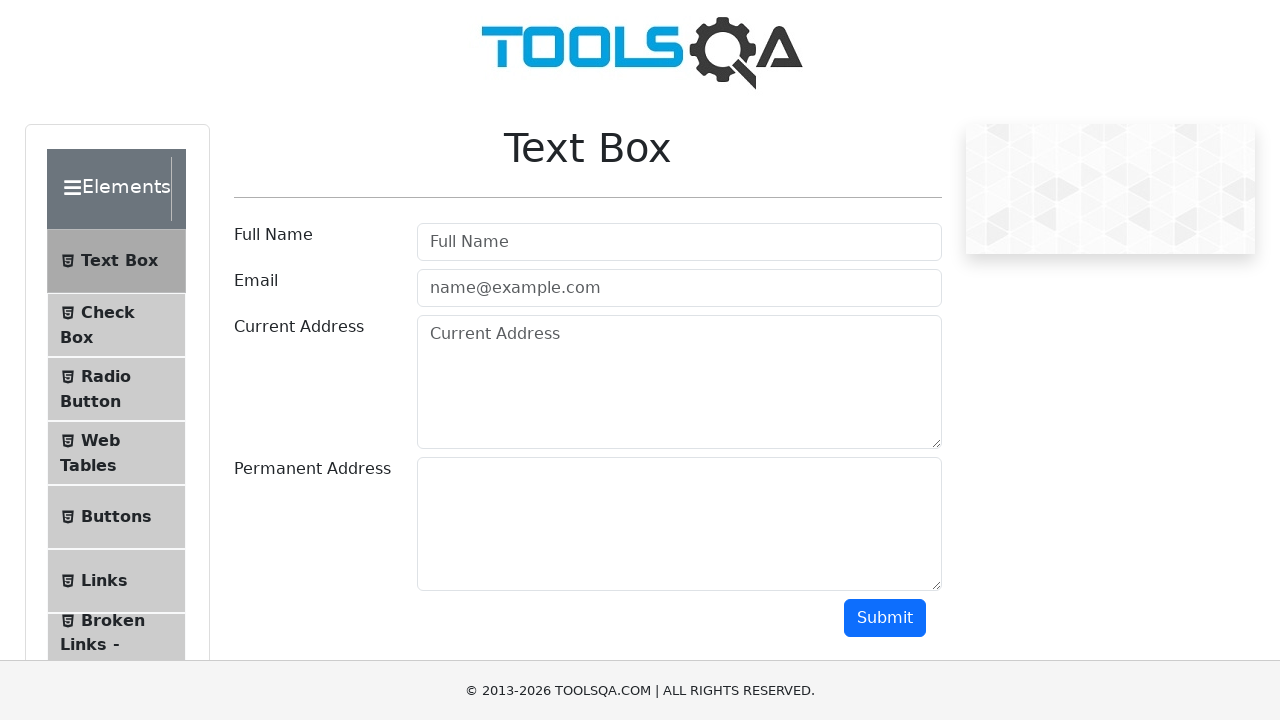

Filled full name field with 'Srinesh Nisala' on #userName
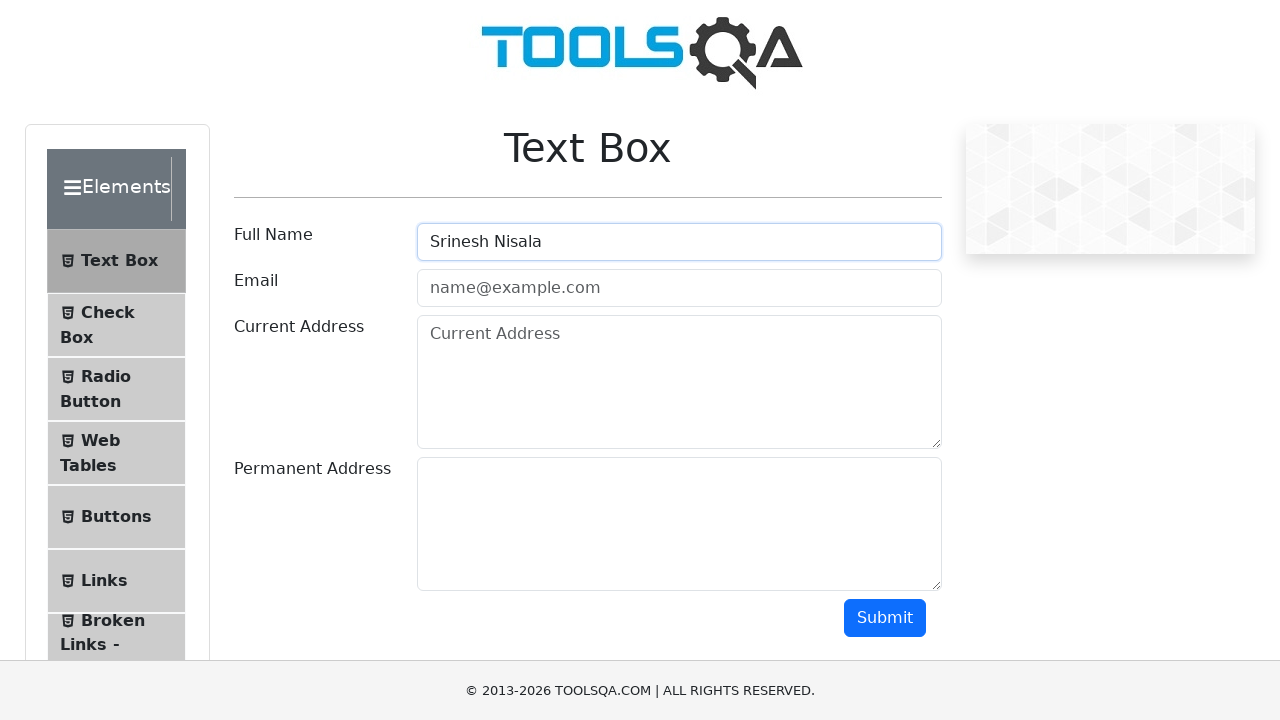

Filled email field with 'random@gmail.com' on #userEmail
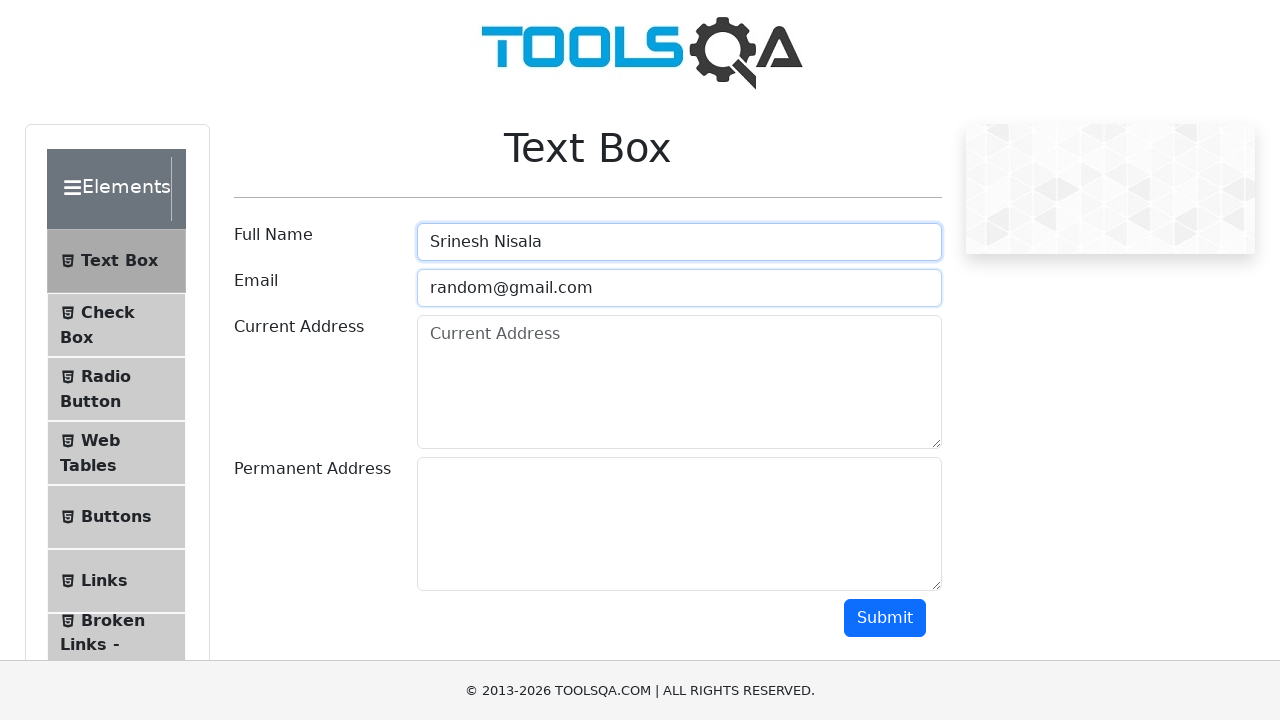

Scrolled submit button into view
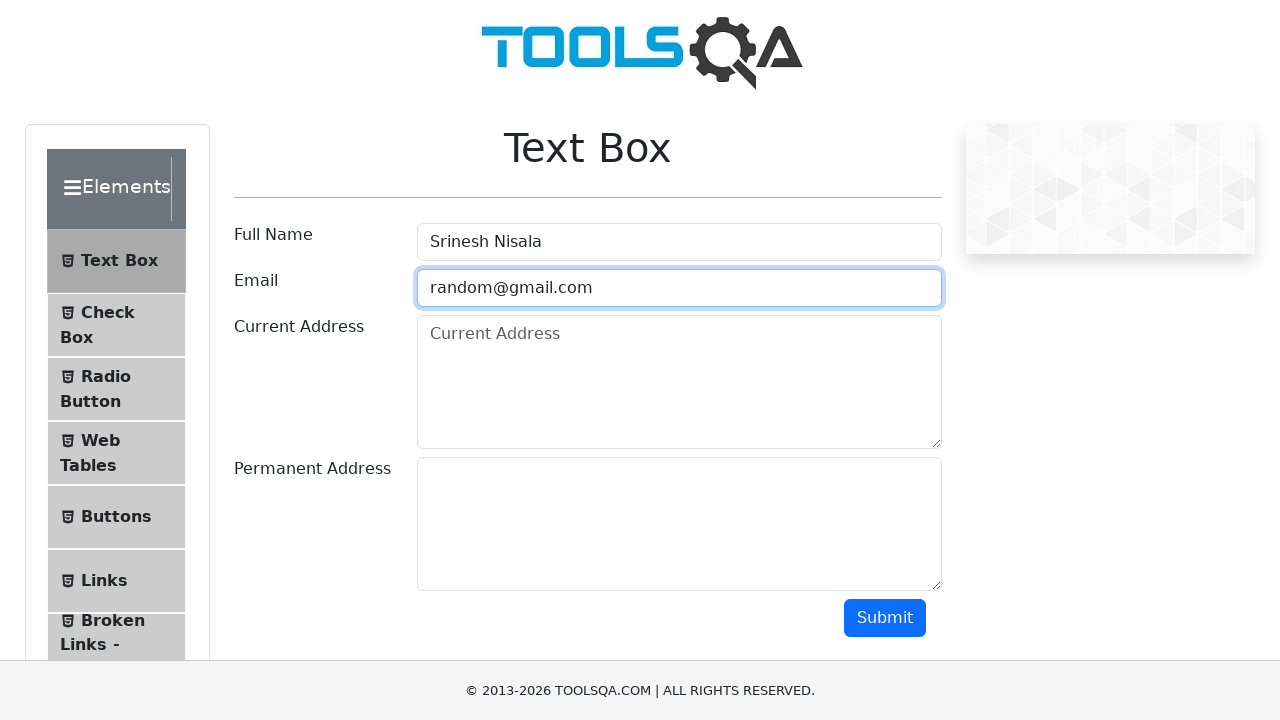

Clicked submit button to submit the form at (885, 618) on #submit
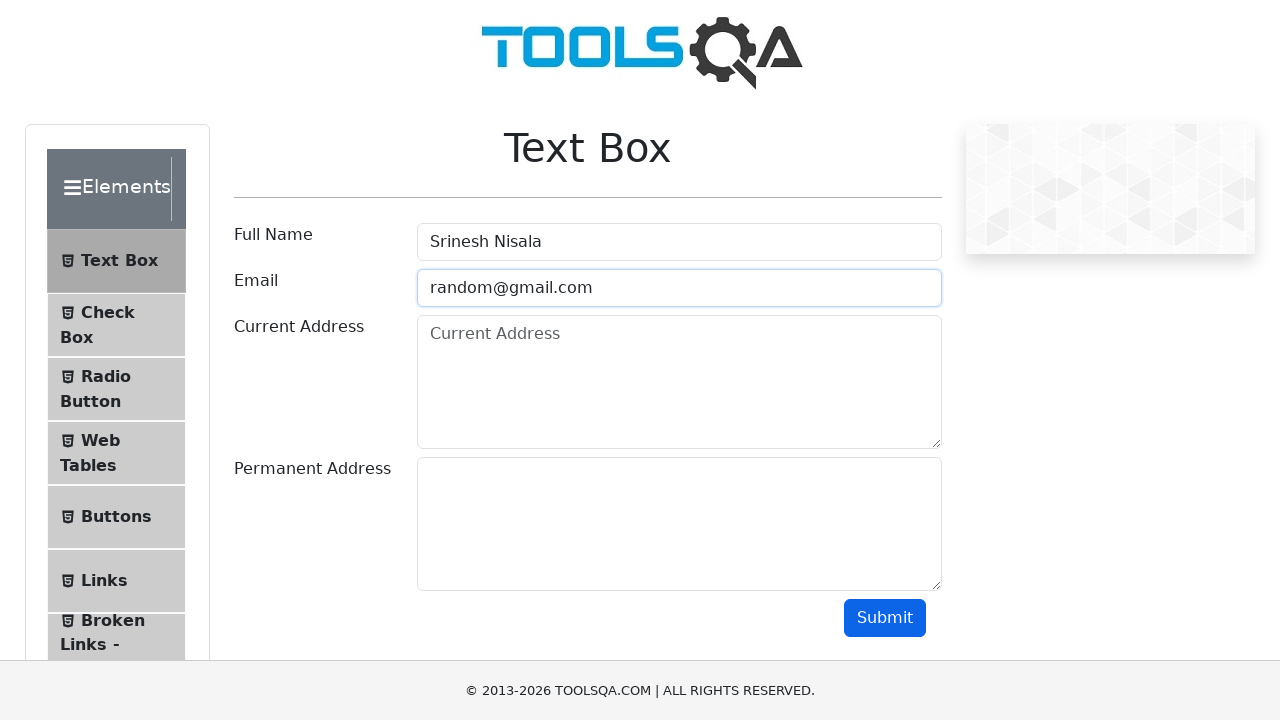

Form output section appeared
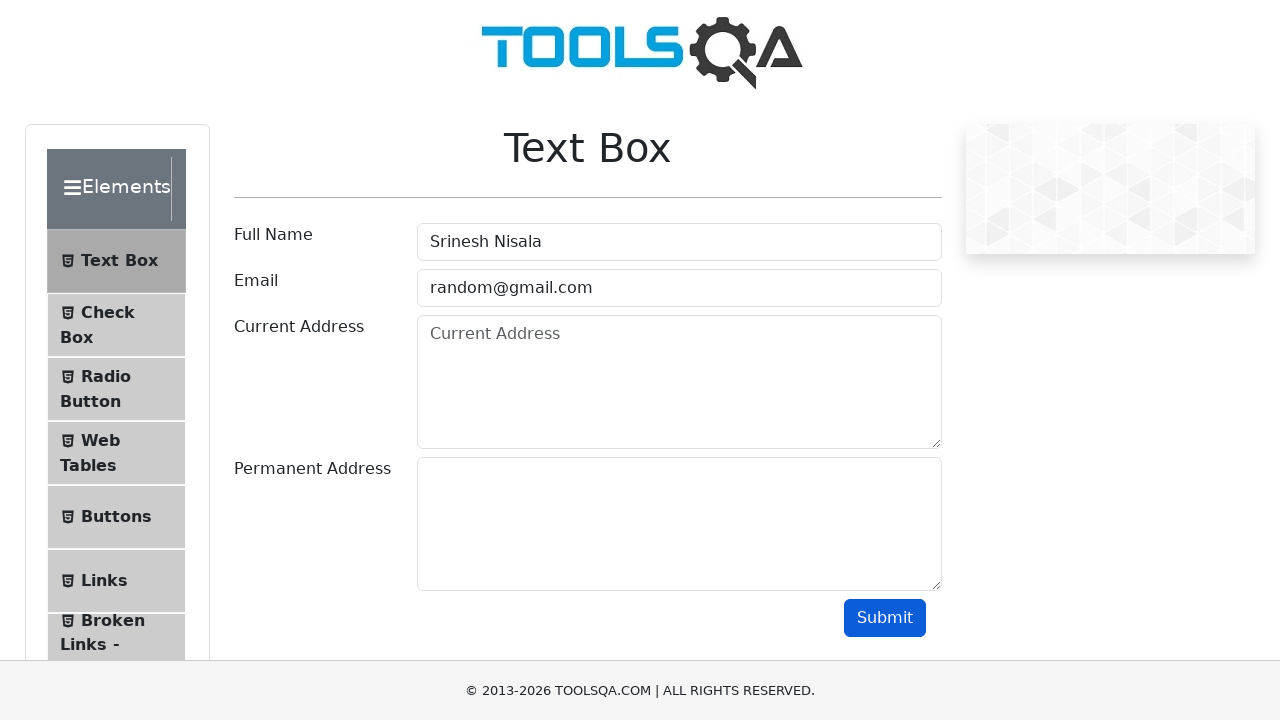

Verified output displays entered name 'Srinesh Nisala'
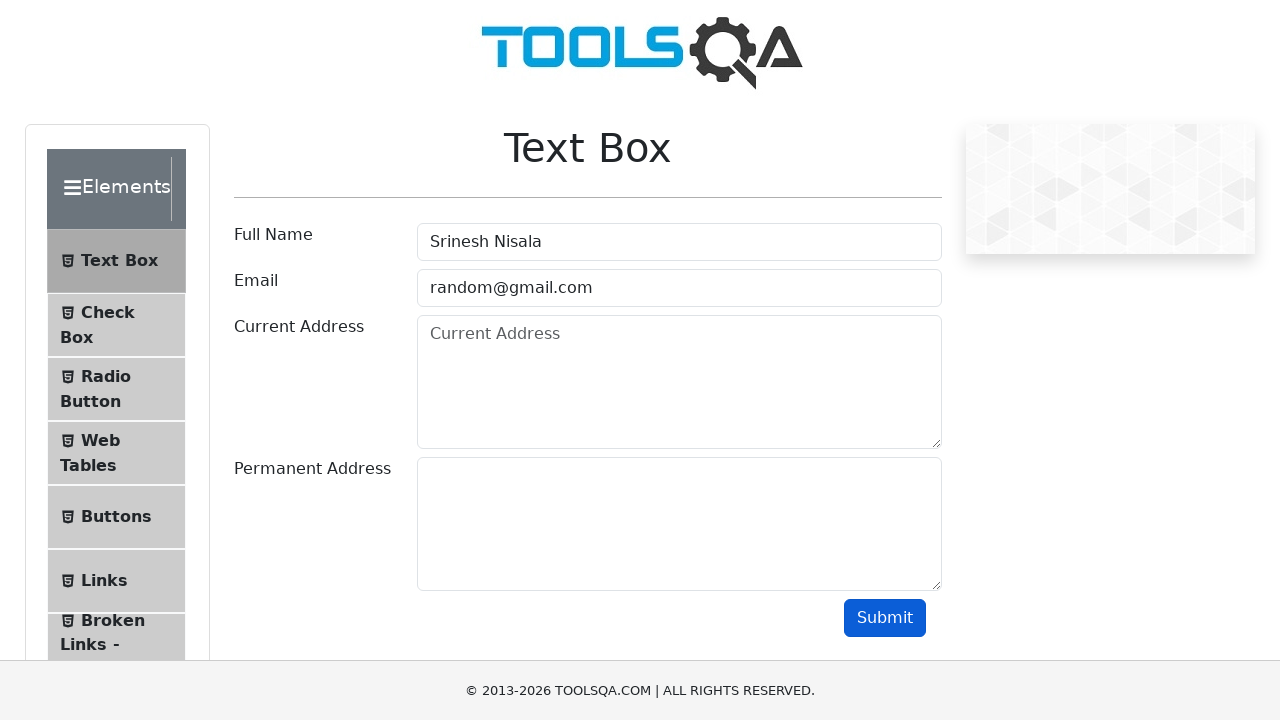

Verified output displays entered email 'random@gmail.com'
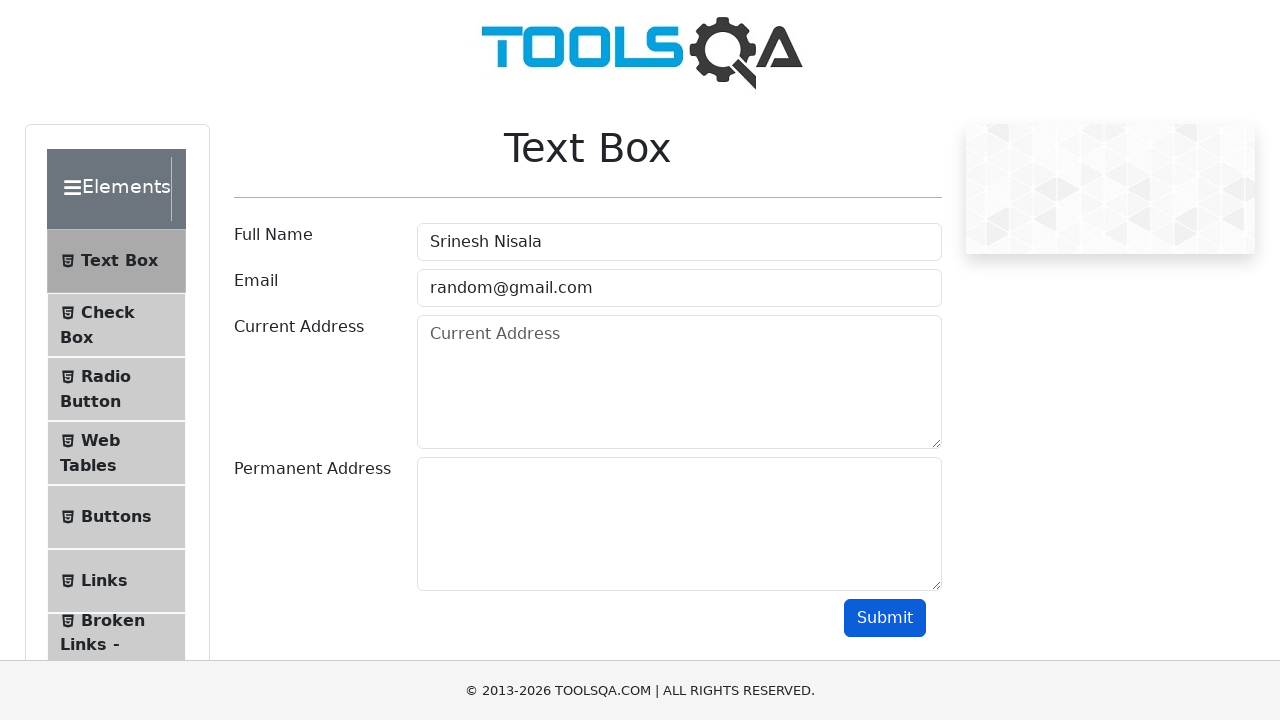

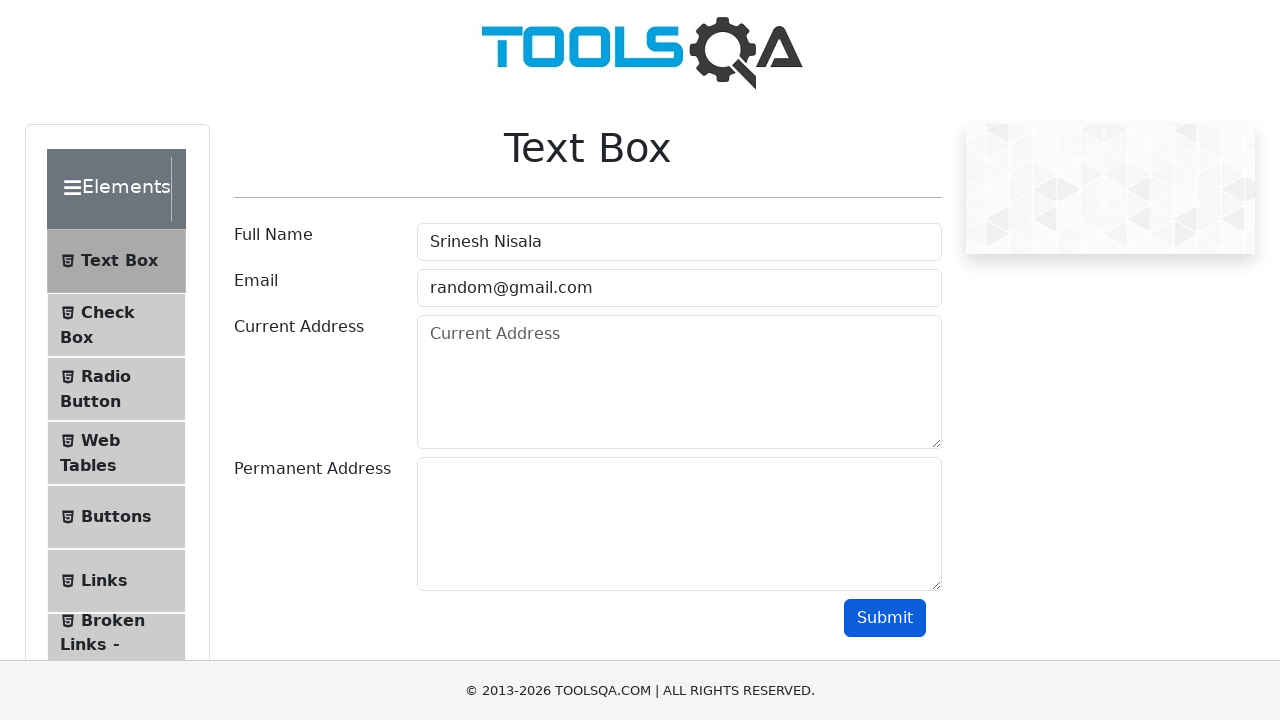